Tests that the TodoMVC homepage loads correctly by verifying the page title matches "TodoMVC"

Starting URL: https://todomvc.com

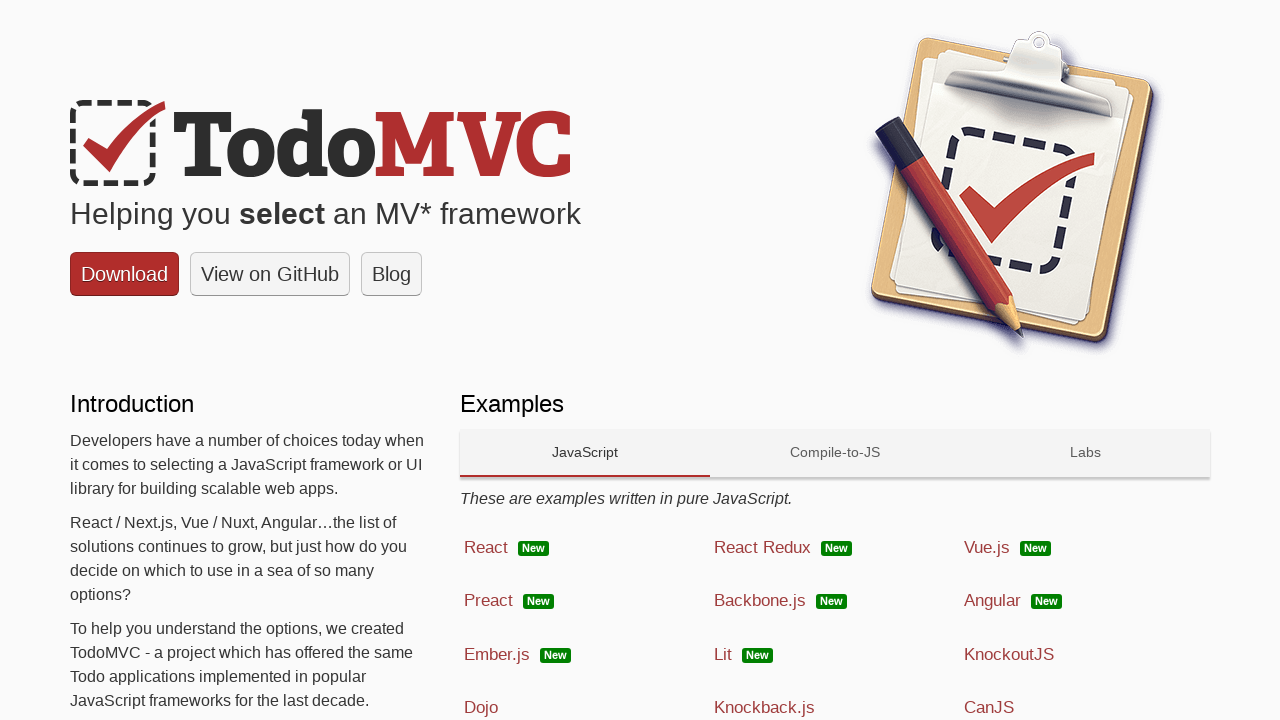

Navigated to TodoMVC homepage at https://todomvc.com
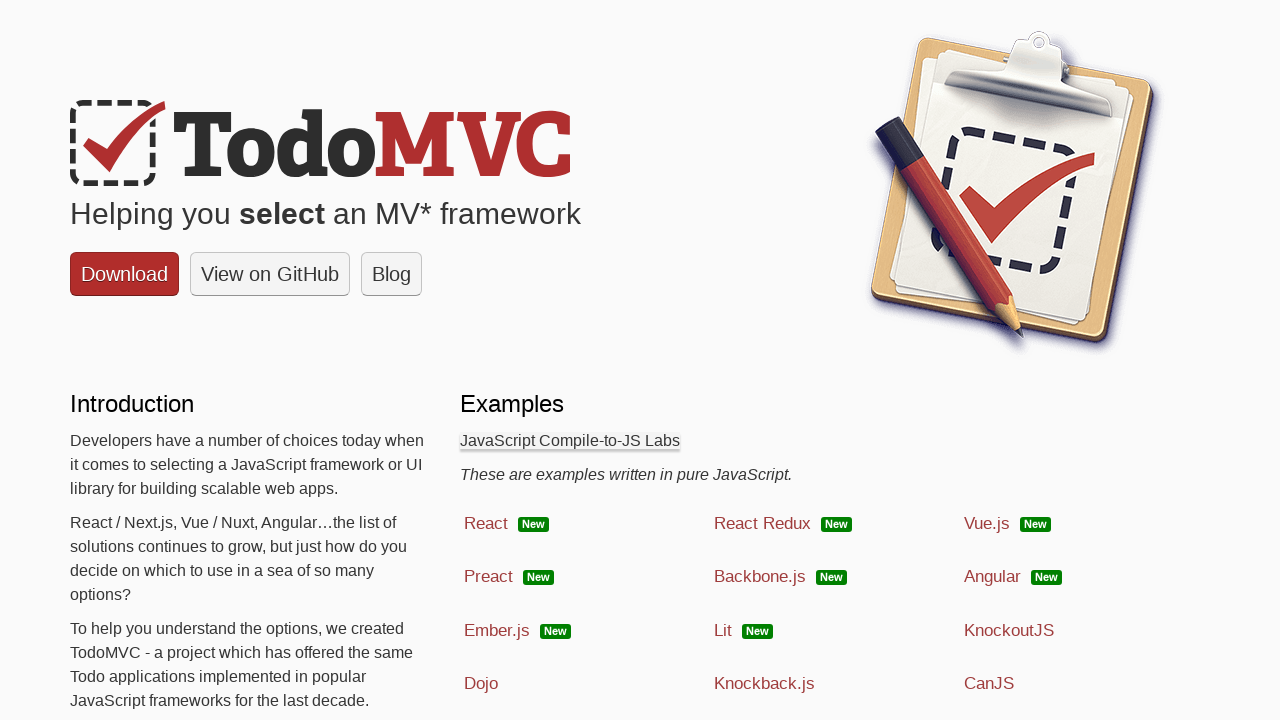

Retrieved page title
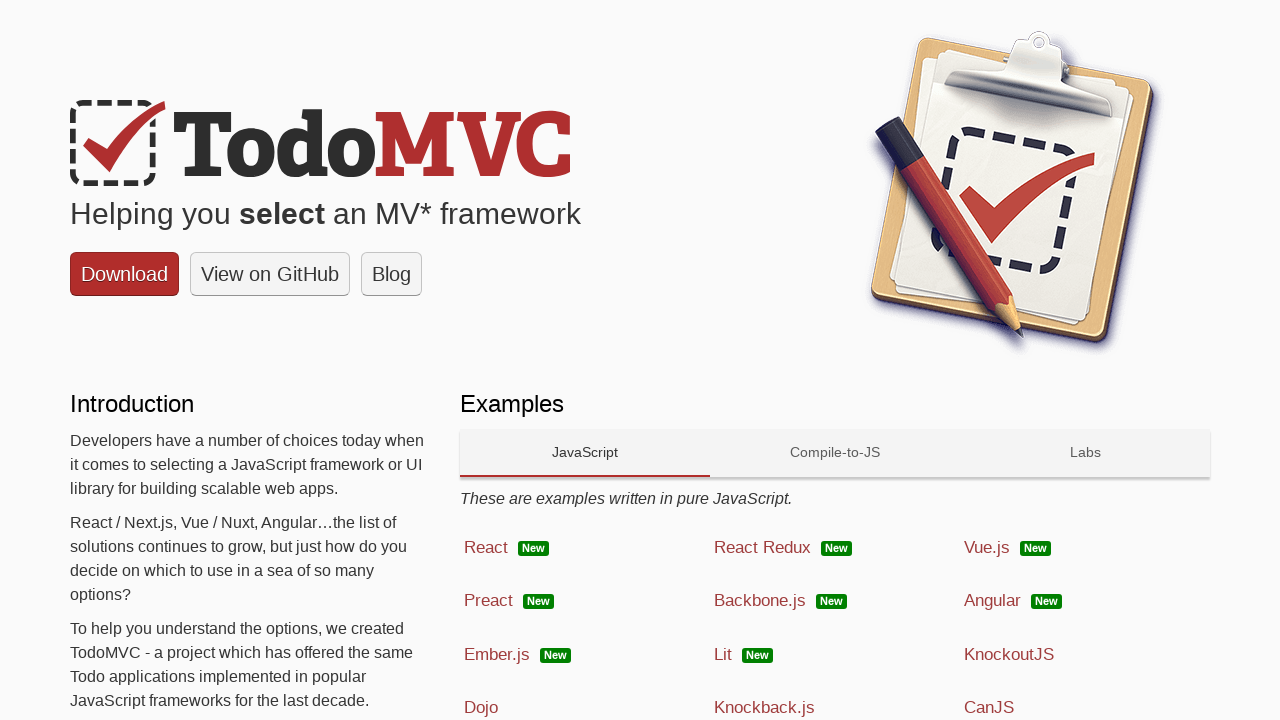

Verified page title matches 'TodoMVC'
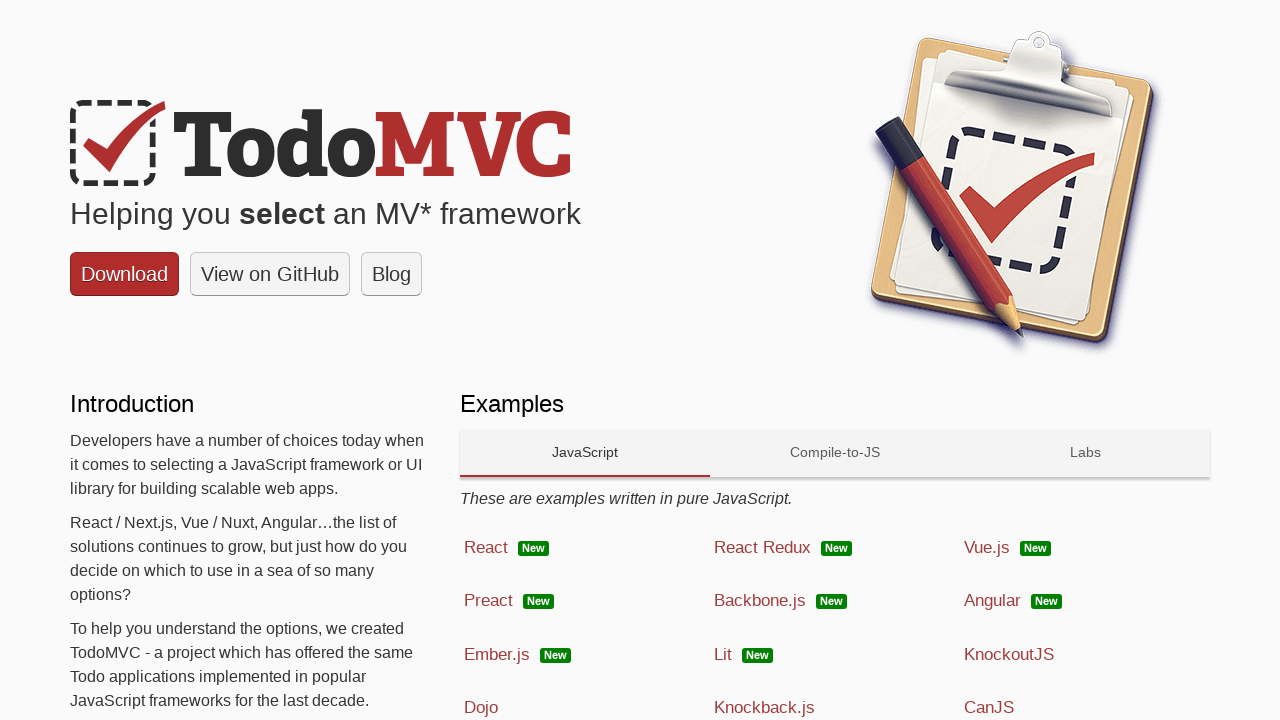

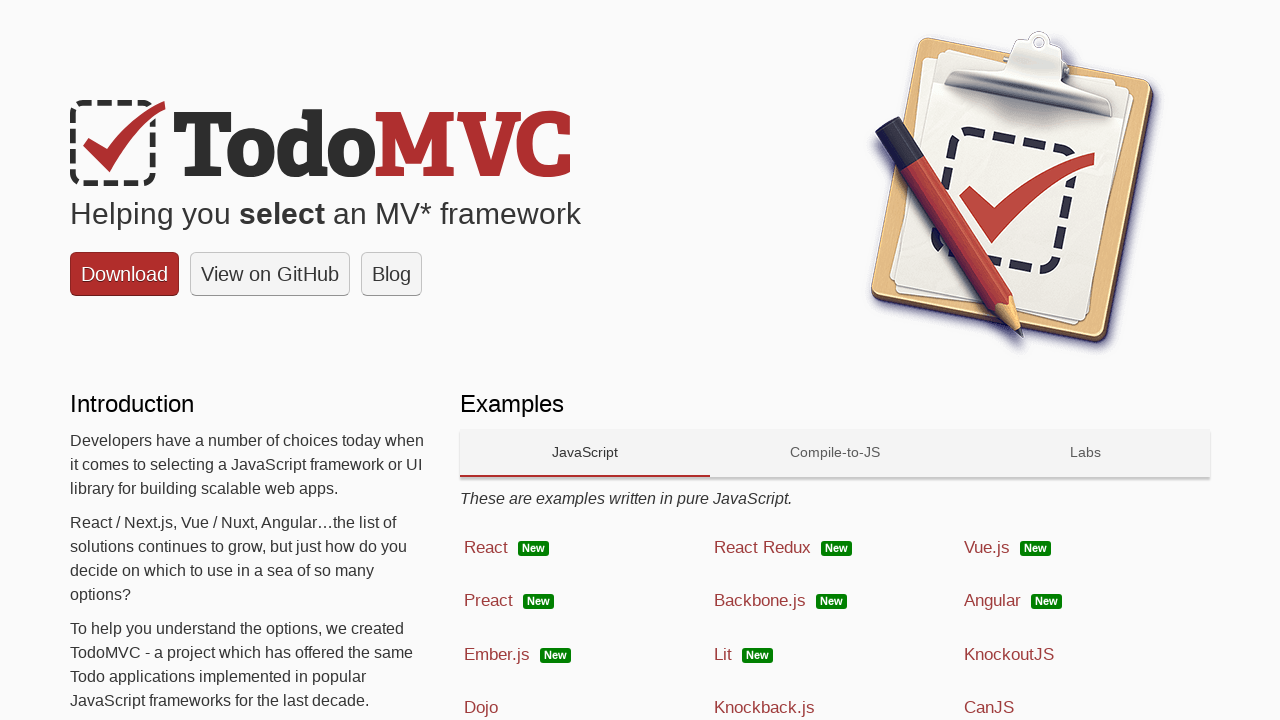